Tests an e-commerce site by searching for products containing "ber", adding them to cart, applying a promo code, and verifying the discount is applied correctly

Starting URL: https://rahulshettyacademy.com/seleniumPractise/#/

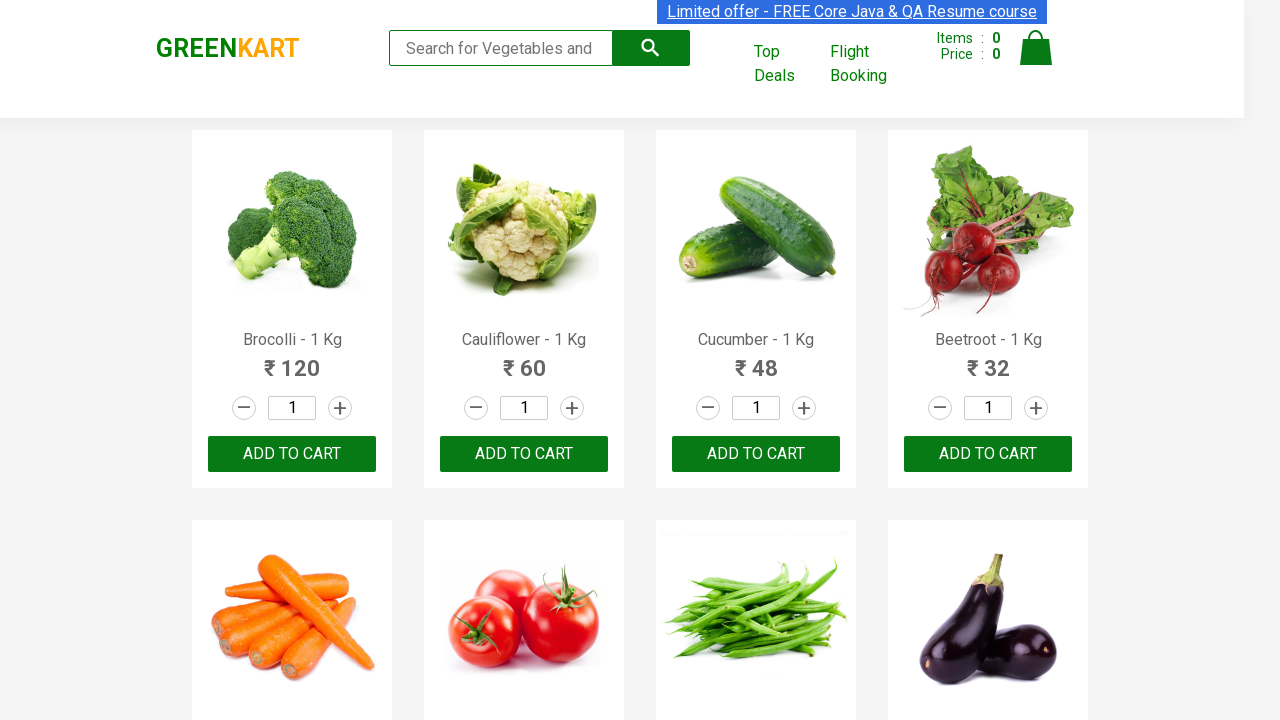

Filled search field with 'ber' on .search-keyword
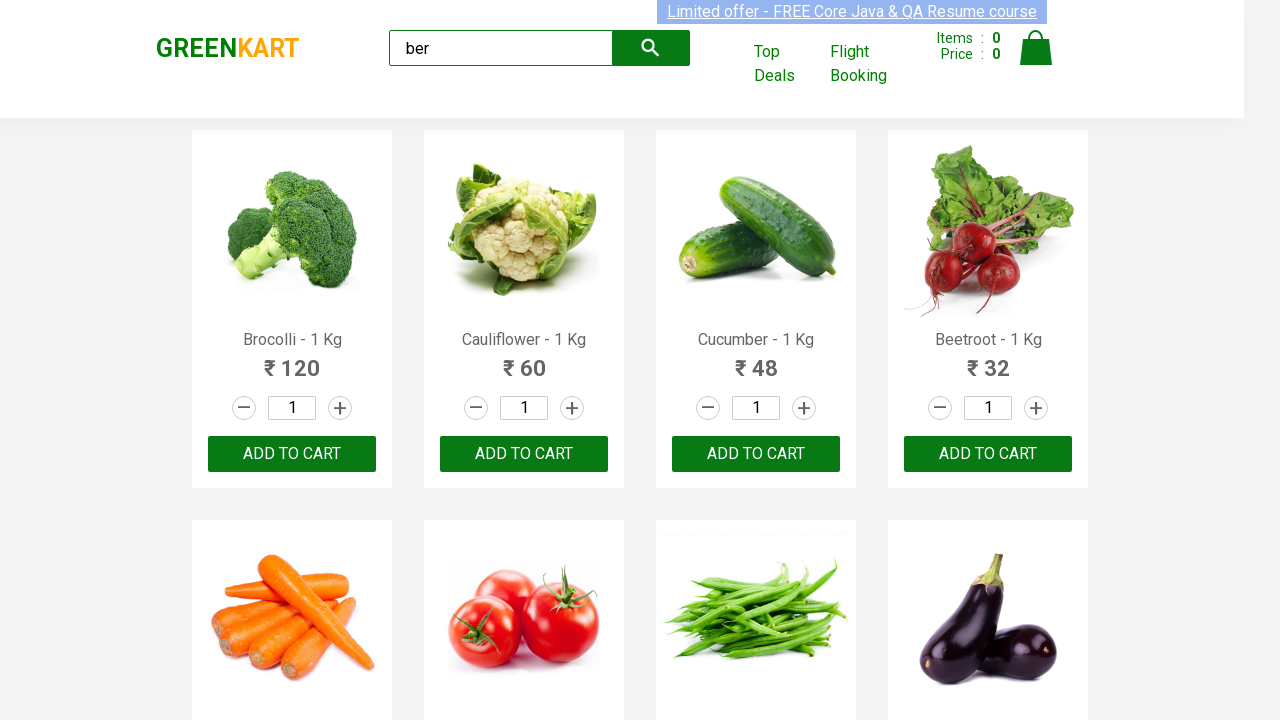

Waited 4 seconds for search results to filter
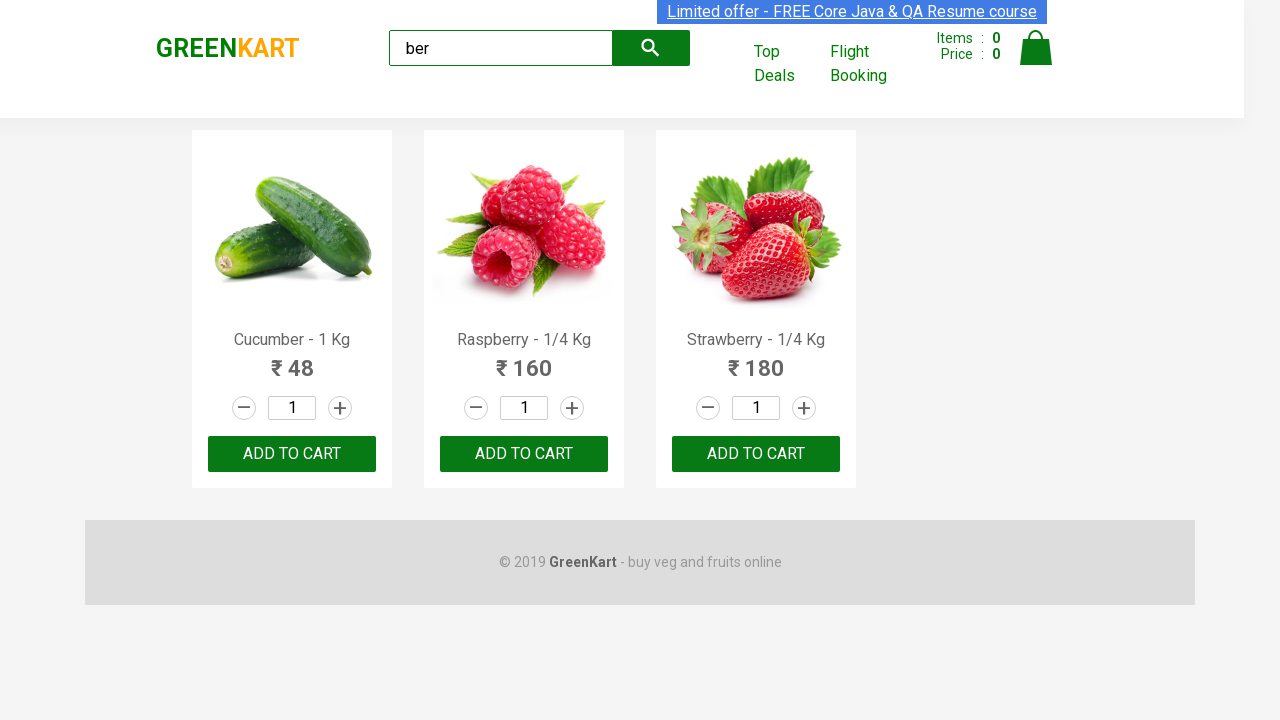

Located 3 products matching 'ber'
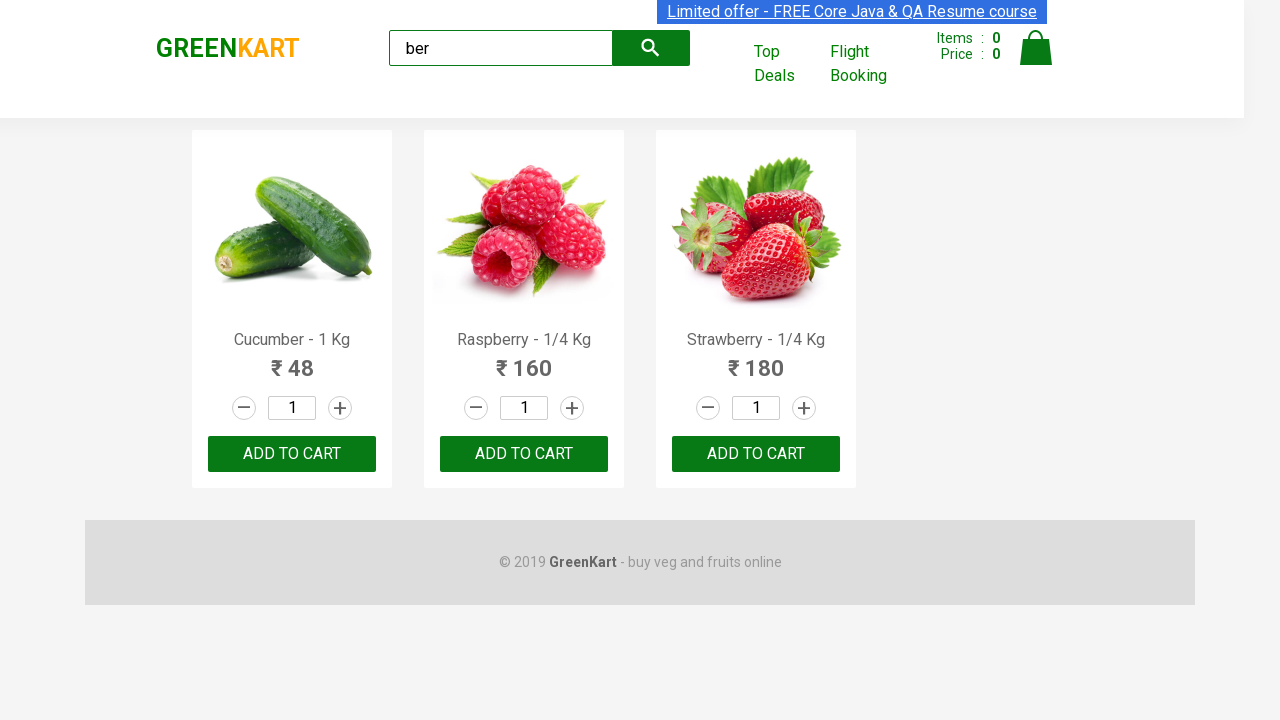

Verified that exactly 3 products are displayed
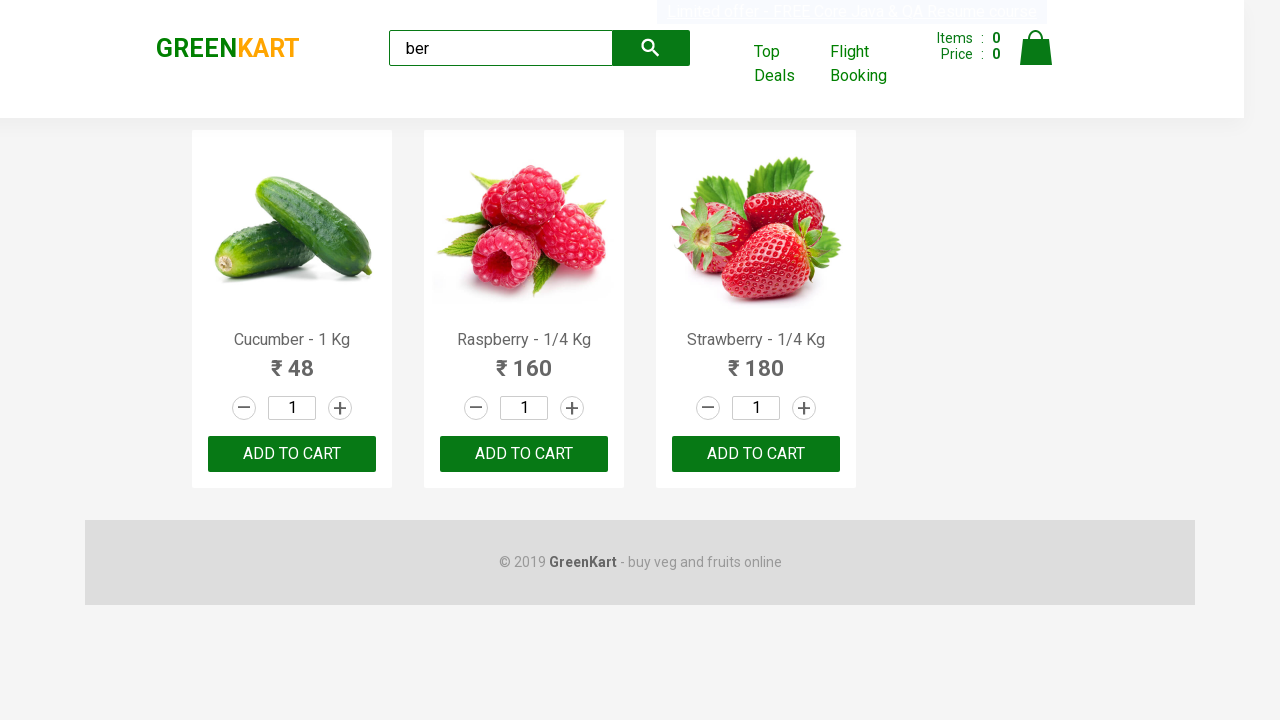

Located 3 'Add to Cart' buttons
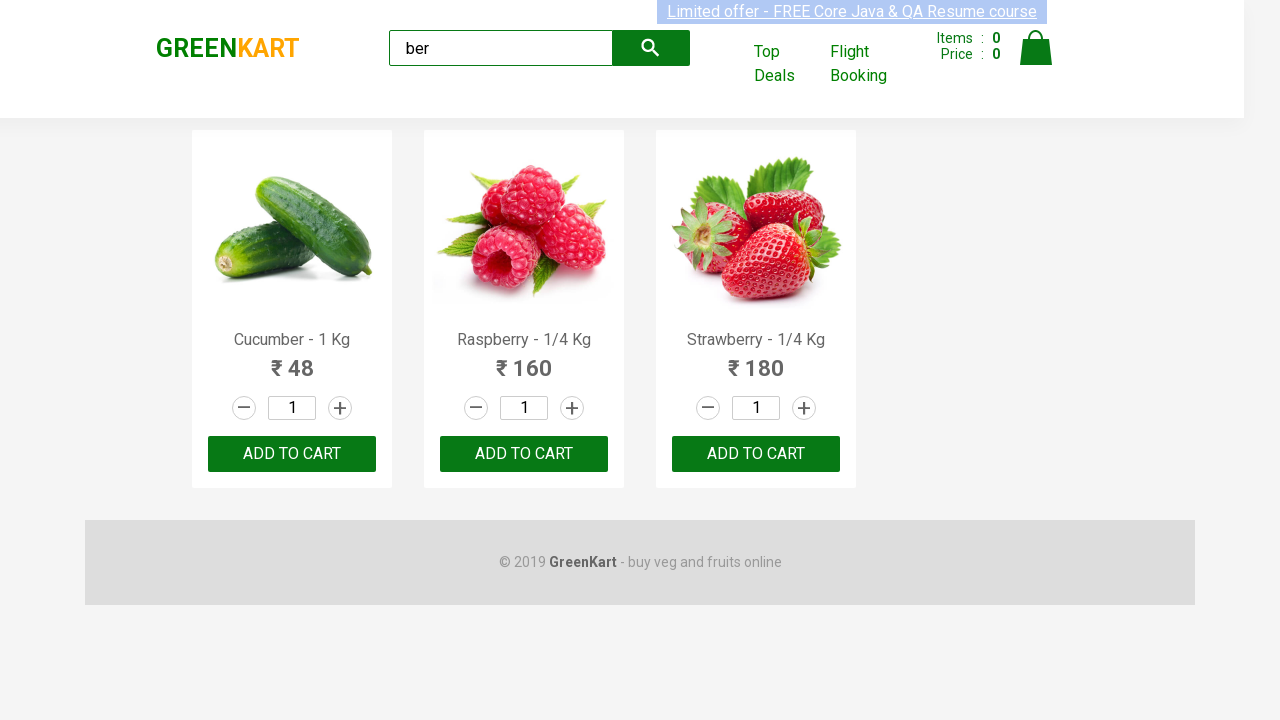

Clicked 'Add to Cart' button for a product at (292, 454) on xpath=//div[@class='product-action']/button >> nth=0
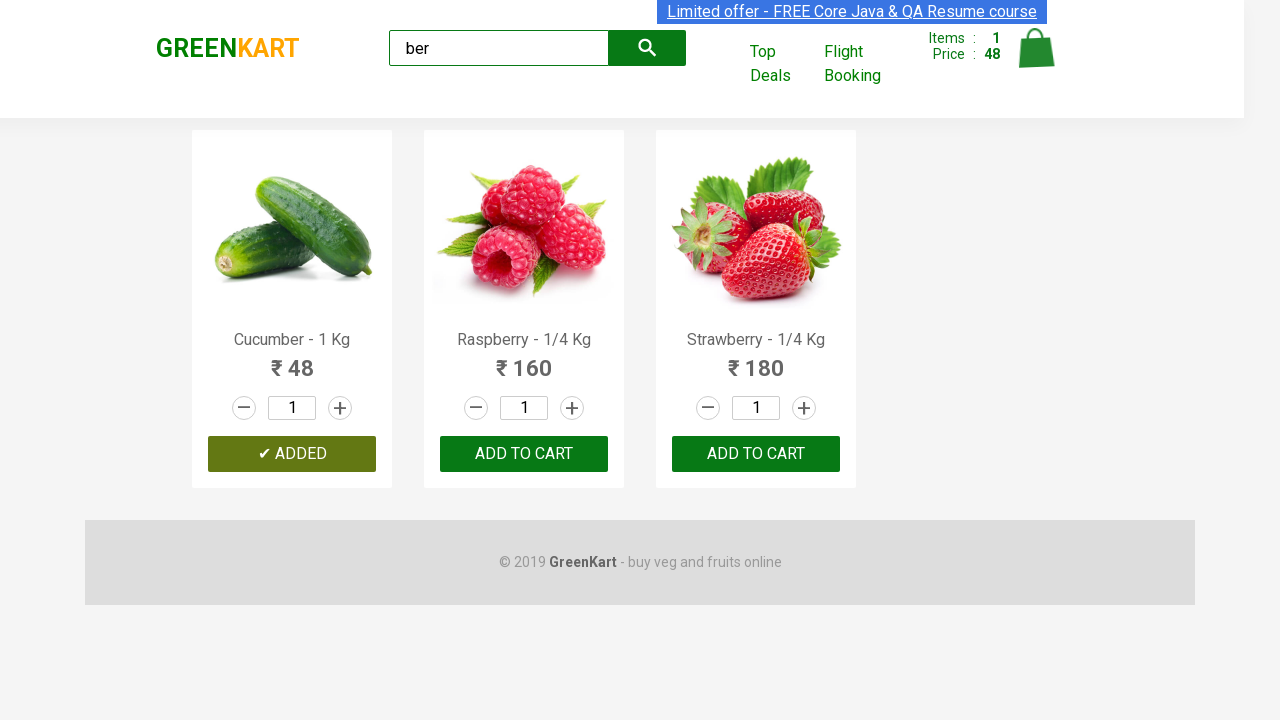

Clicked 'Add to Cart' button for a product at (524, 454) on xpath=//div[@class='product-action']/button >> nth=1
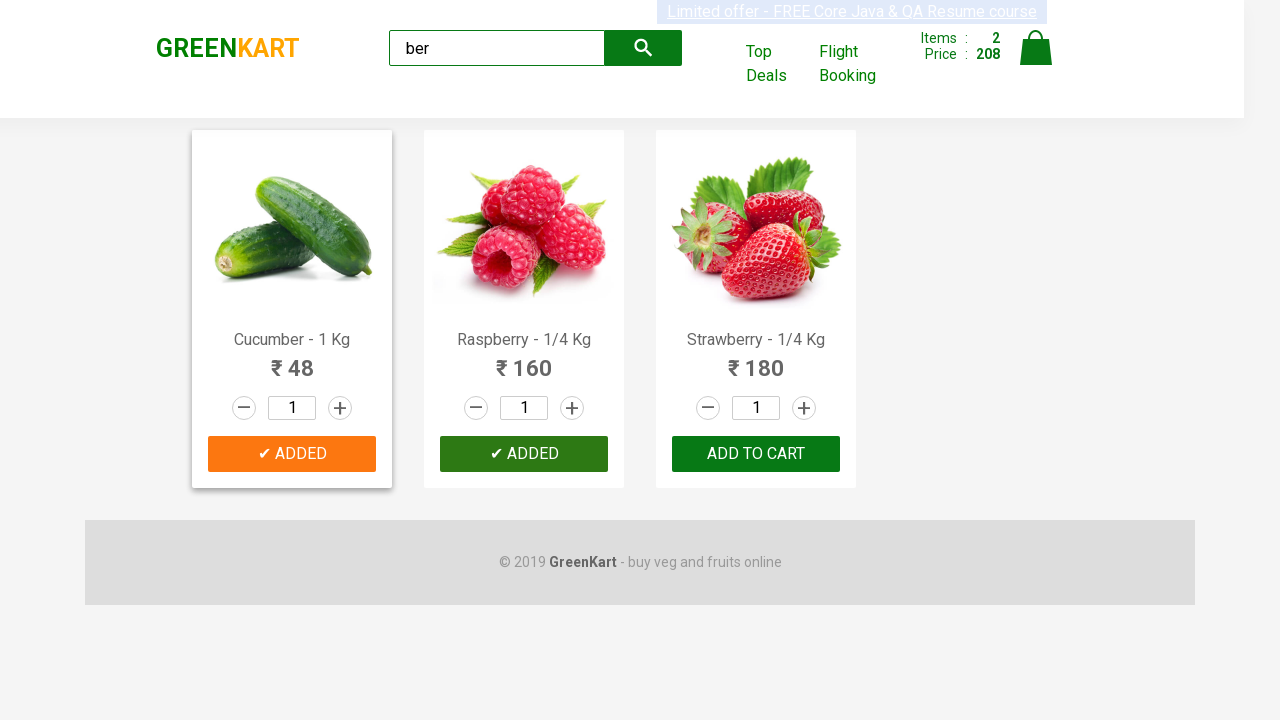

Clicked 'Add to Cart' button for a product at (756, 454) on xpath=//div[@class='product-action']/button >> nth=2
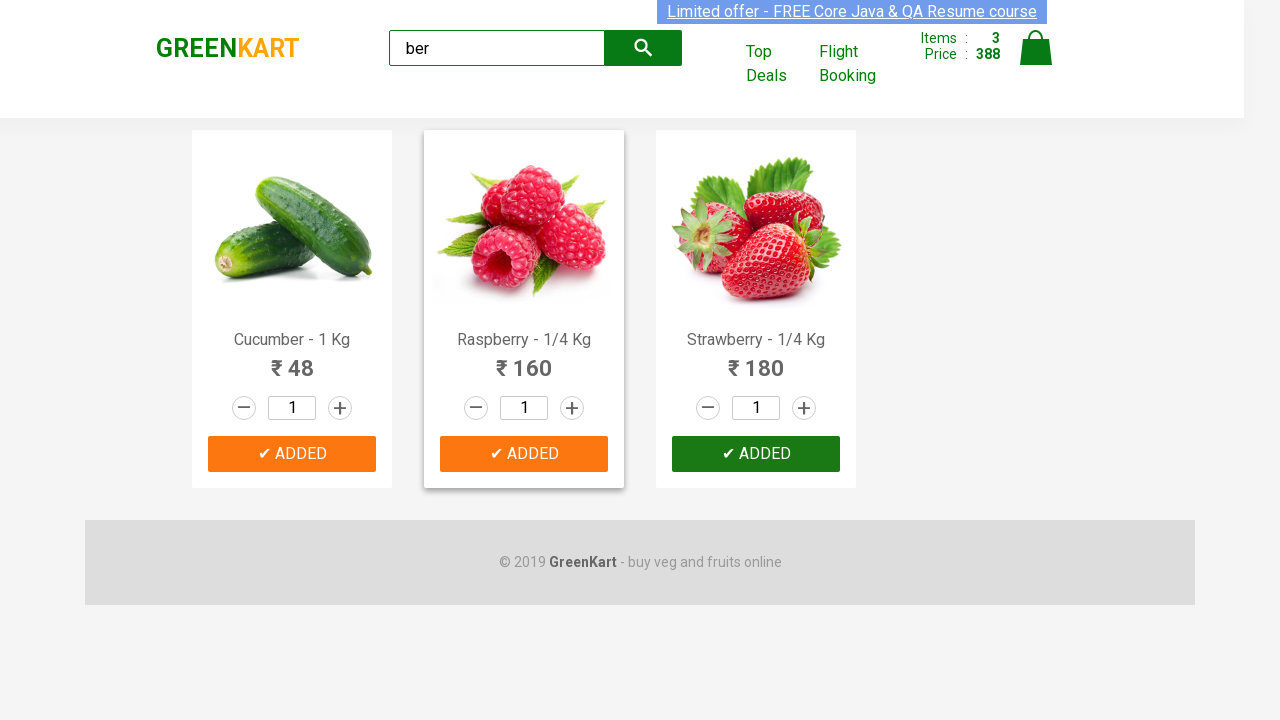

Clicked on cart icon at (1036, 48) on img[alt='Cart']
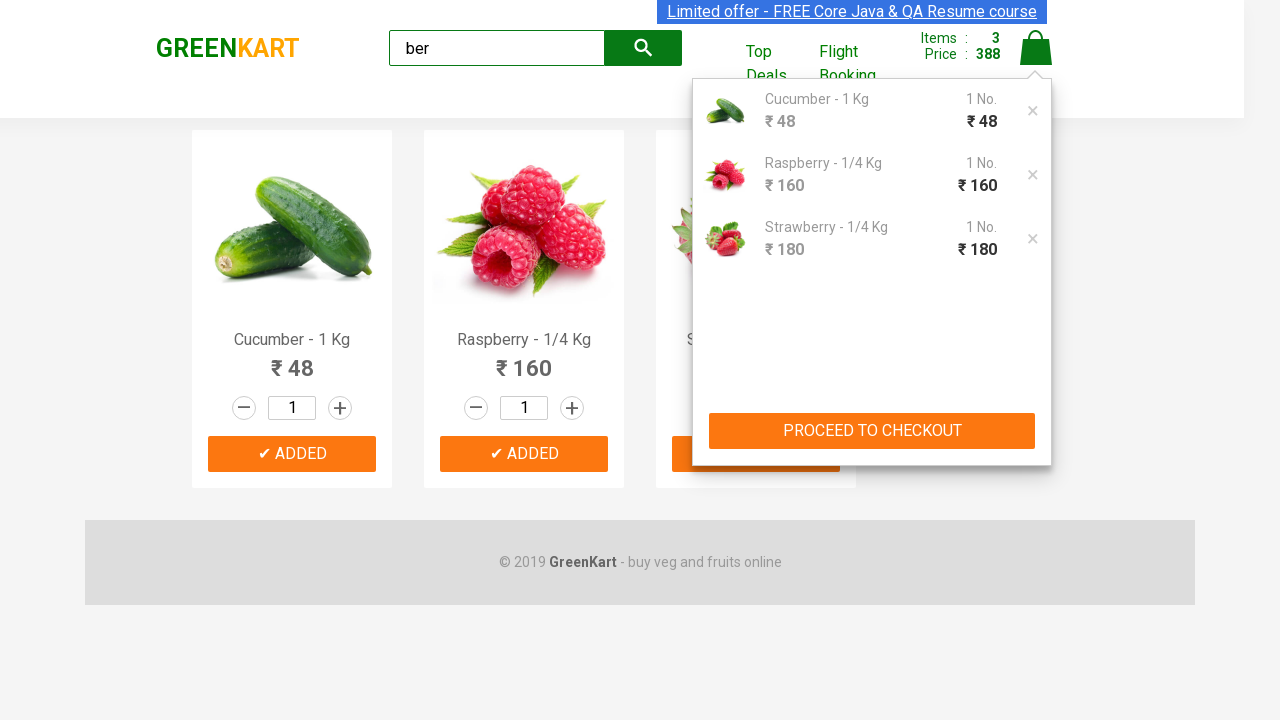

Clicked 'PROCEED TO CHECKOUT' button at (872, 431) on xpath=//button[text()='PROCEED TO CHECKOUT']
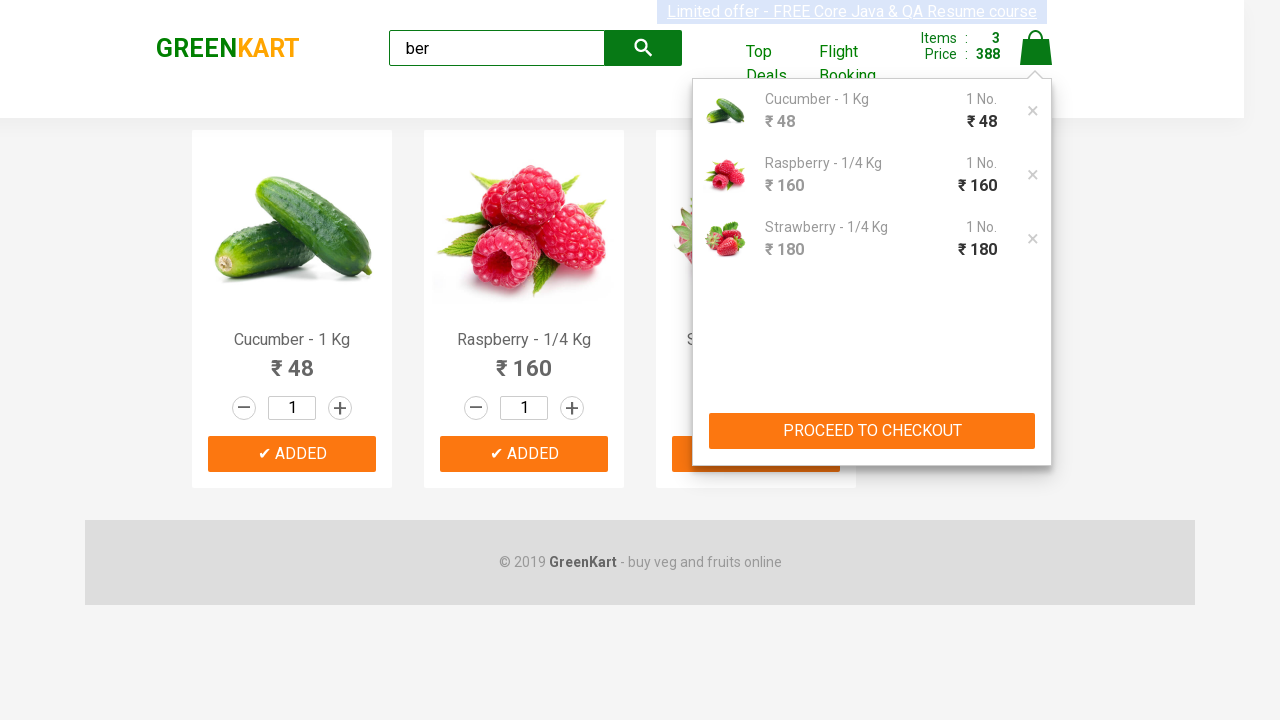

Checkout page loaded with promo code input visible
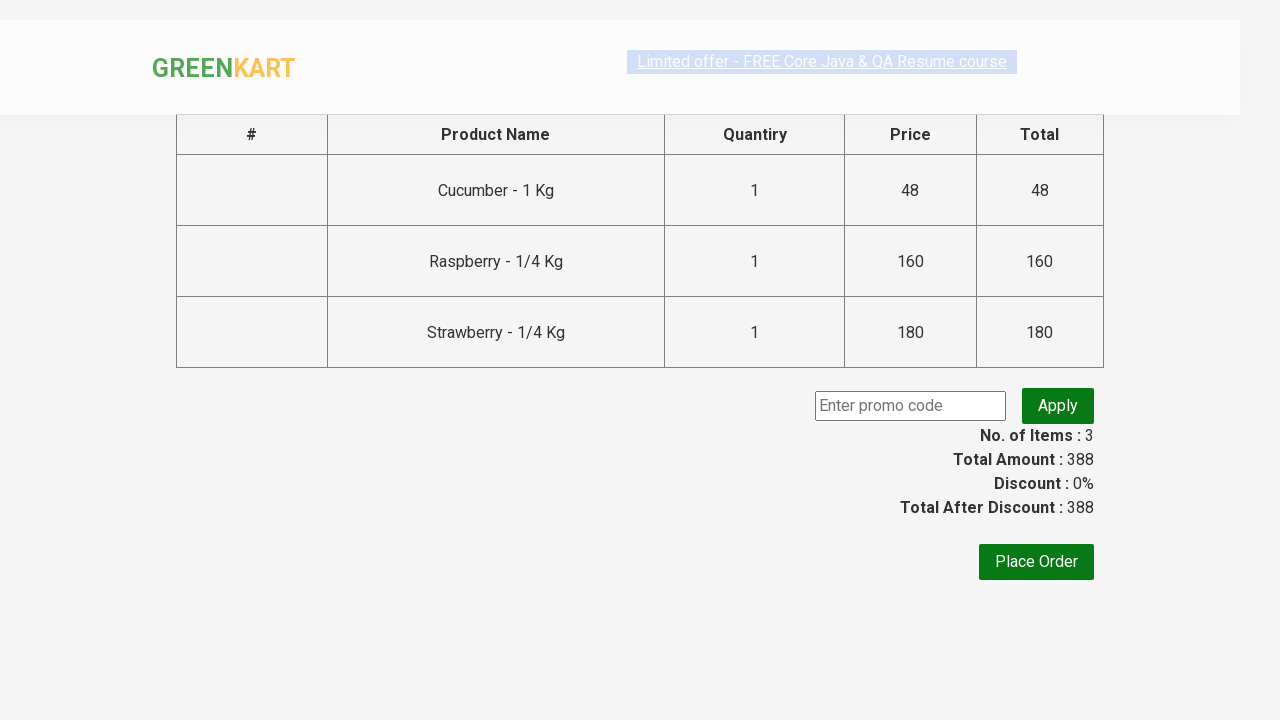

Captured original amount before discount: 388
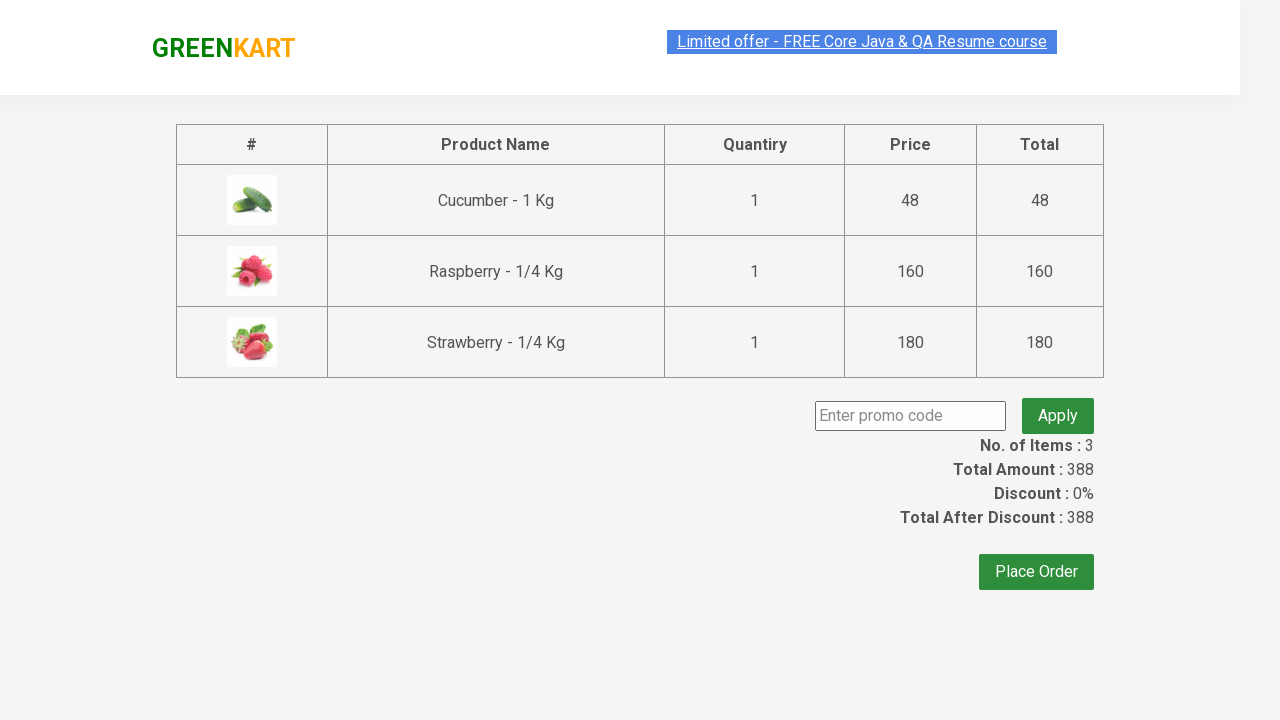

Filled promo code field with 'rahulshettyacademy' on .promoCode
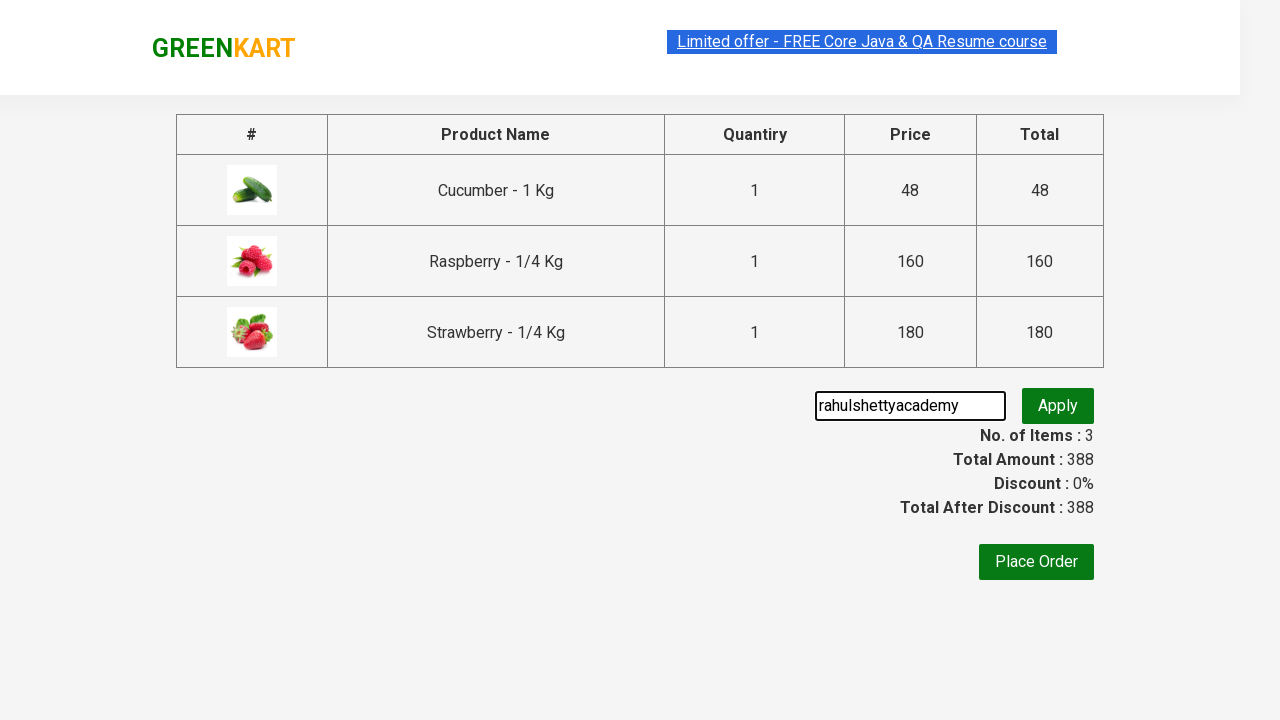

Clicked promo code apply button at (1058, 406) on .promoBtn
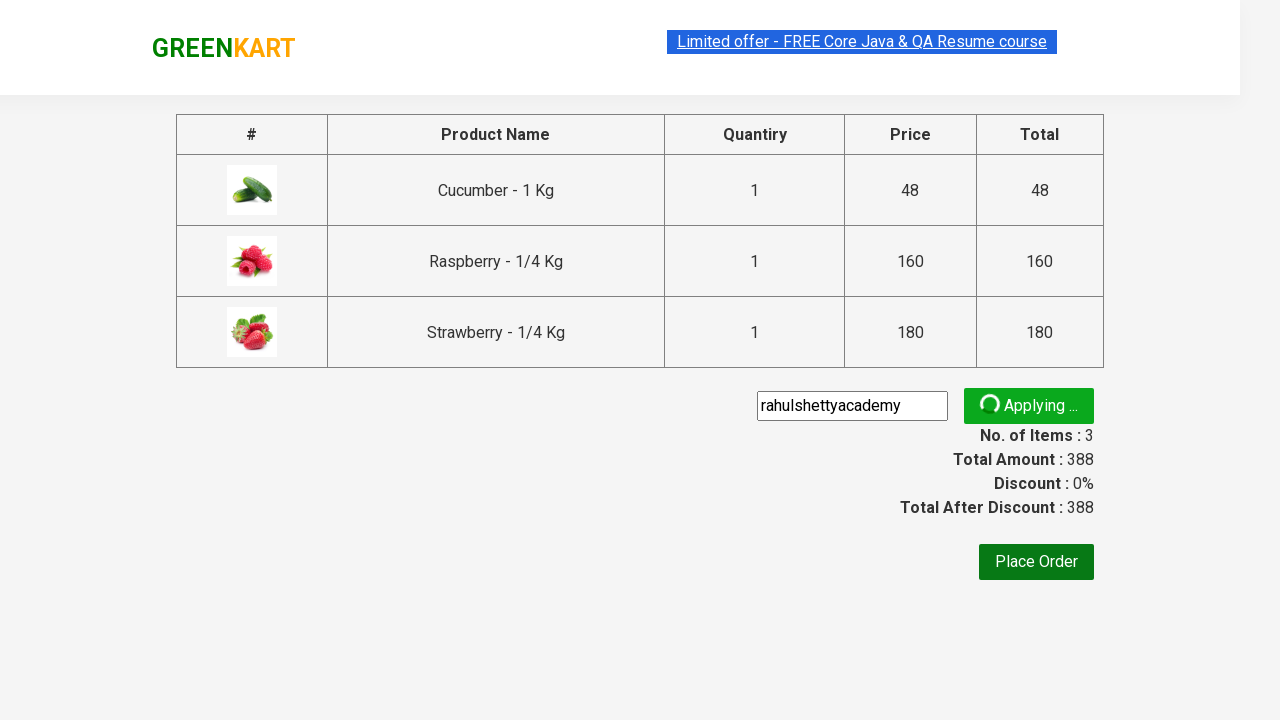

Promo code was applied successfully
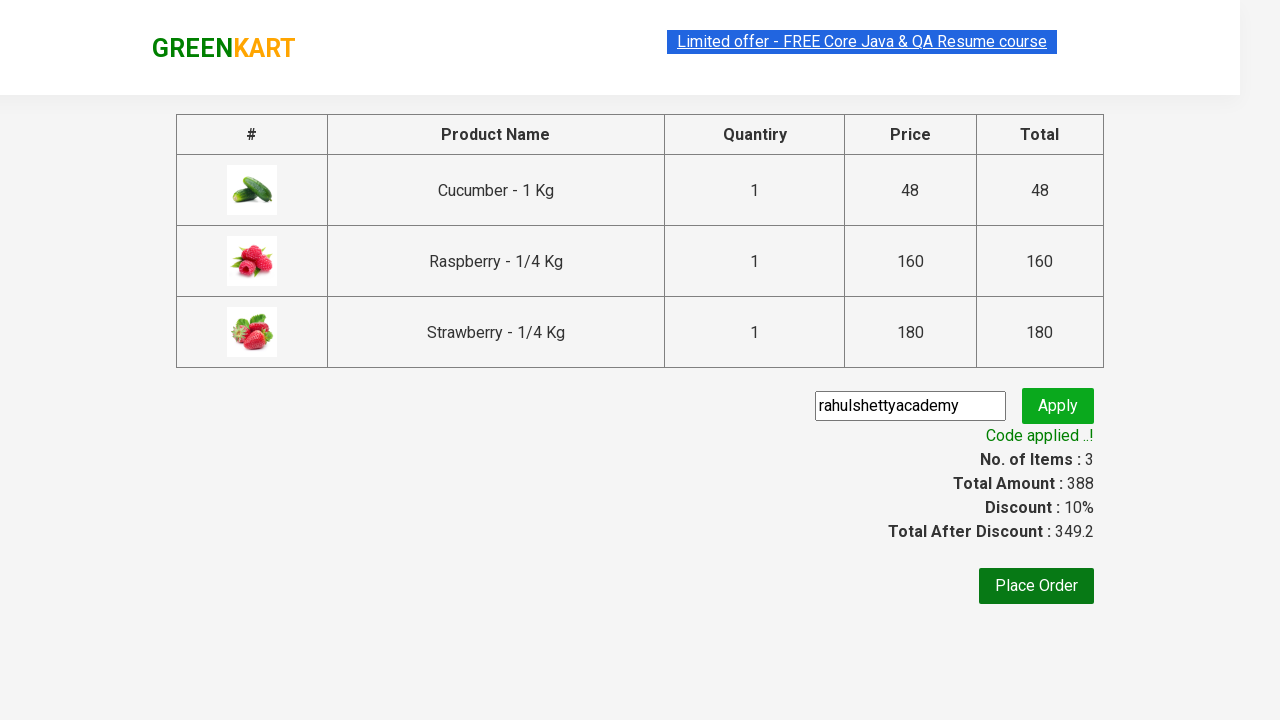

Captured discount amount after promo: 349.2
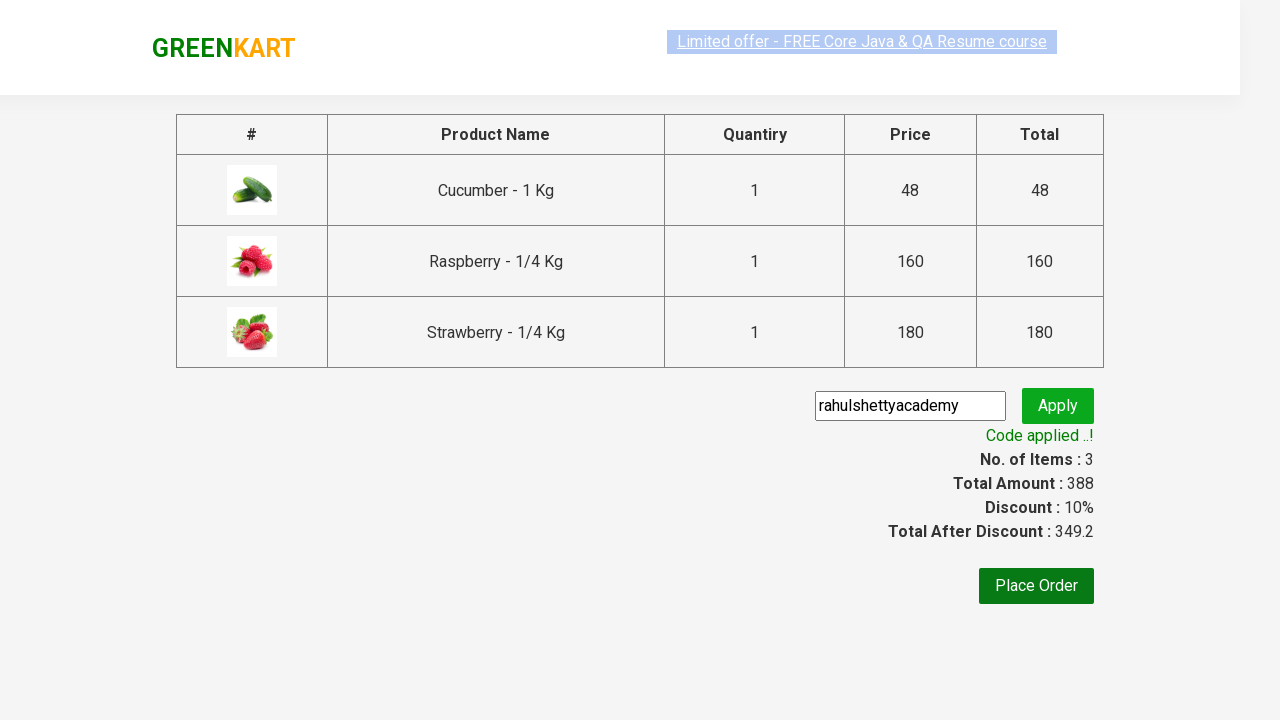

Verified discount was applied correctly (original: 388, discounted: 349.2)
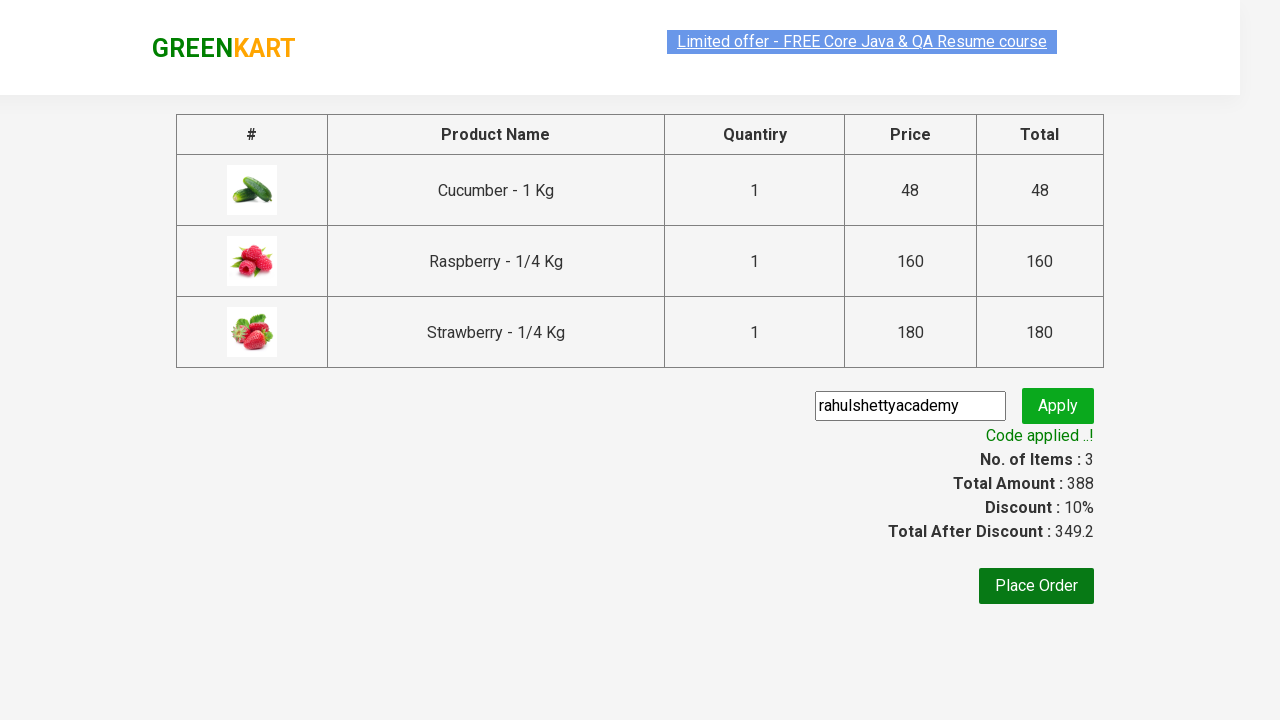

Captured promo info text: Code applied ..!
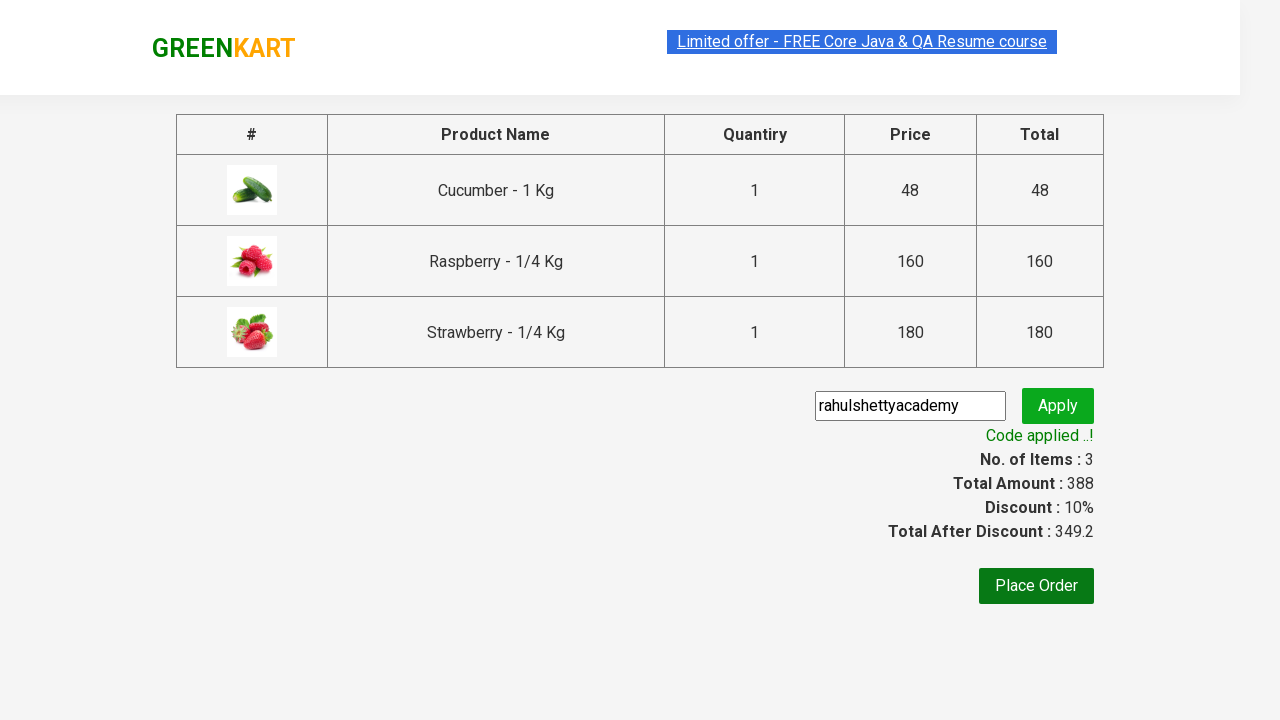

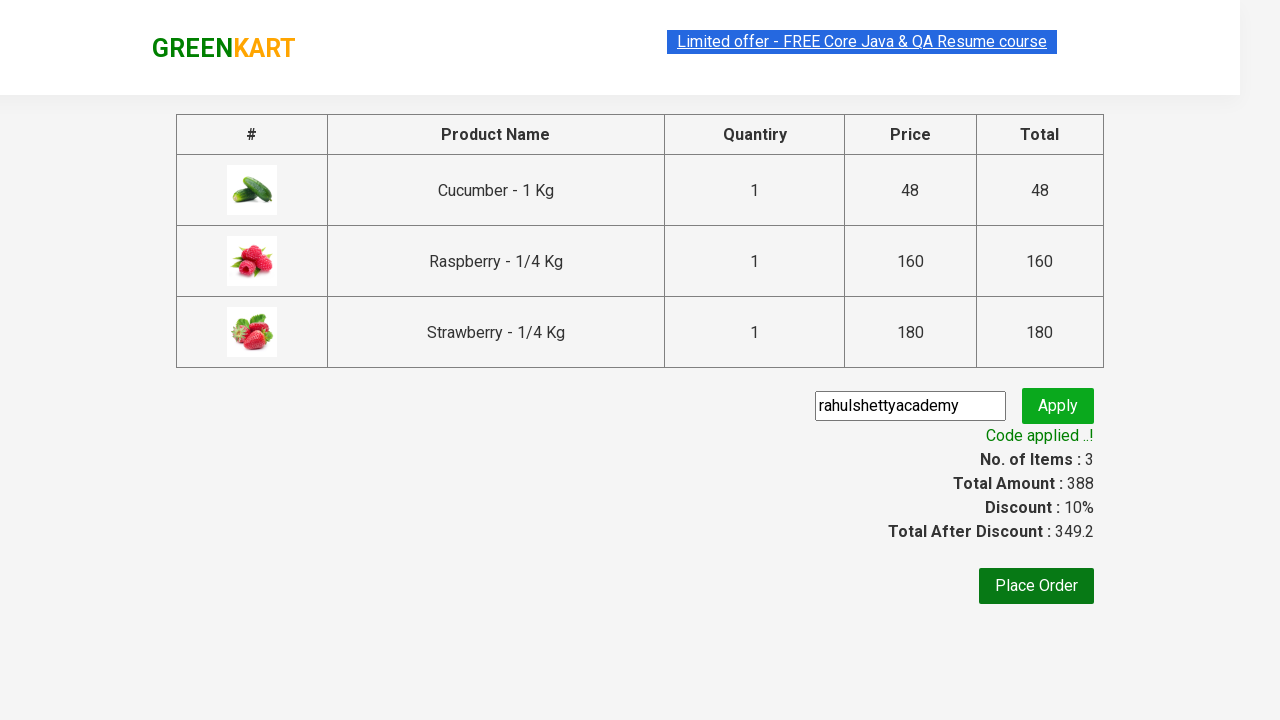